Navigates to Form Authentication page and verifies the login button is displayed

Starting URL: https://the-internet.herokuapp.com/

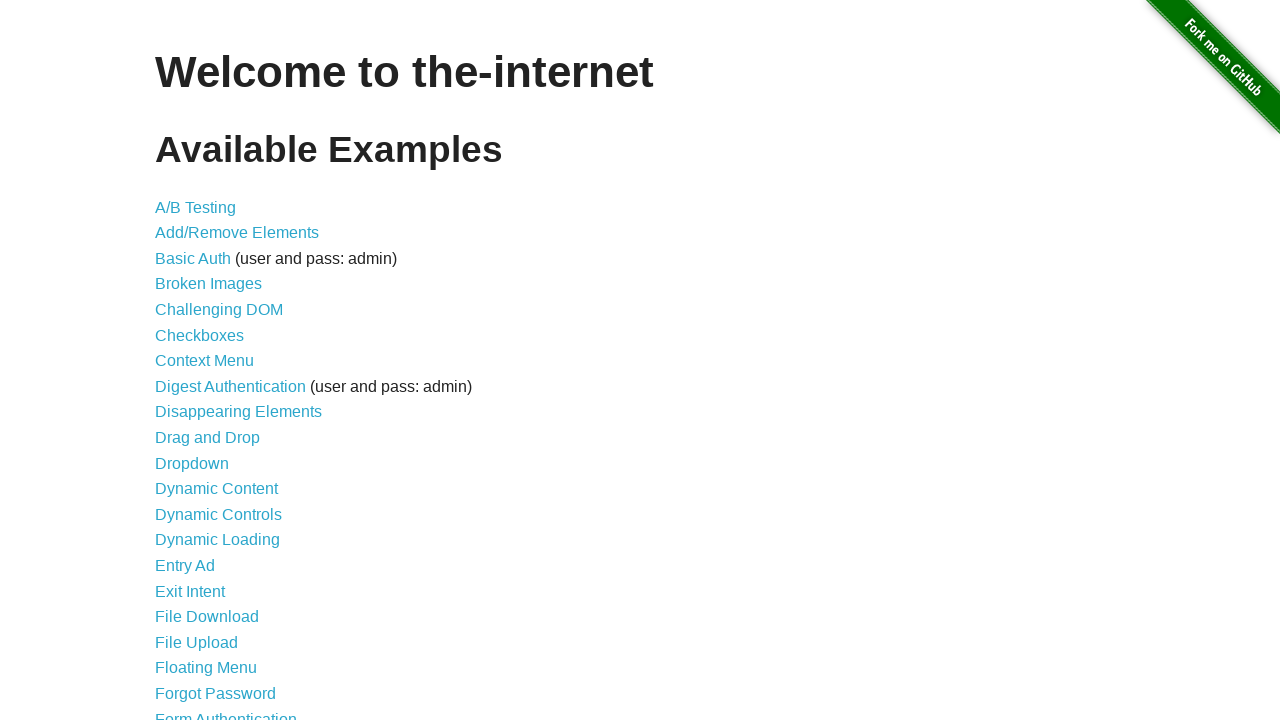

Clicked on Form Authentication link at (226, 712) on a[href='/login']
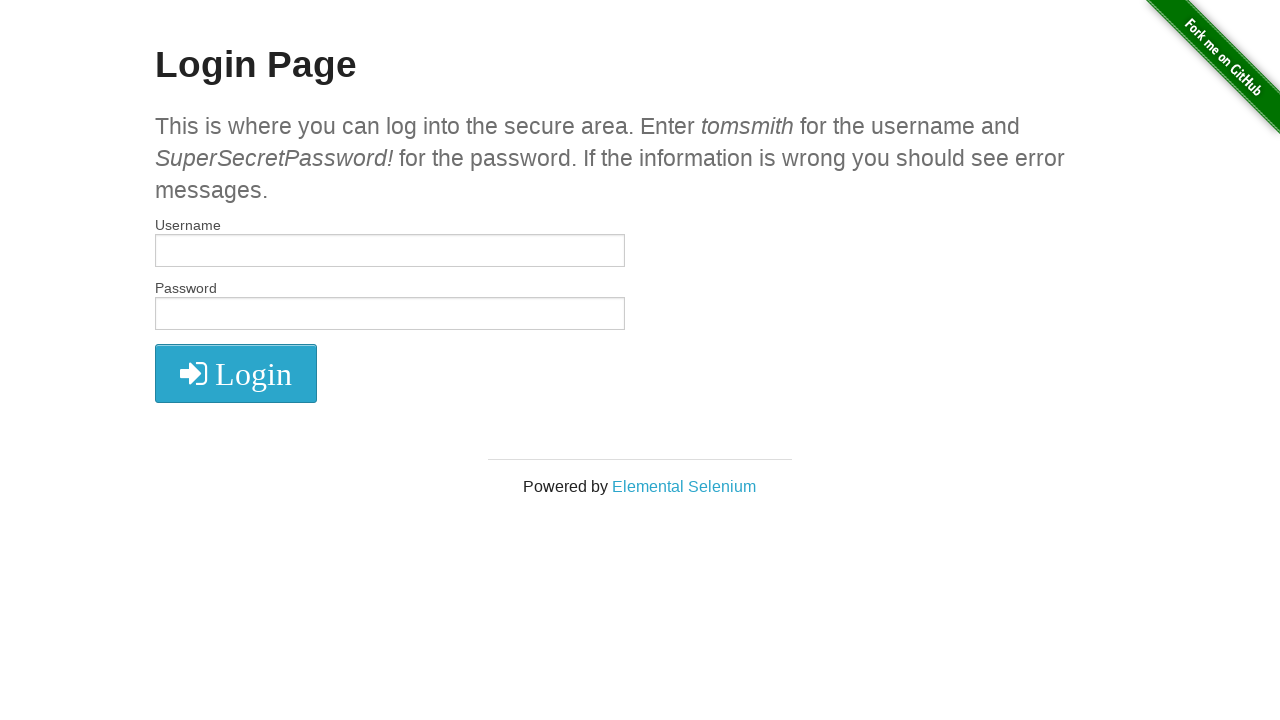

Verified login button is displayed
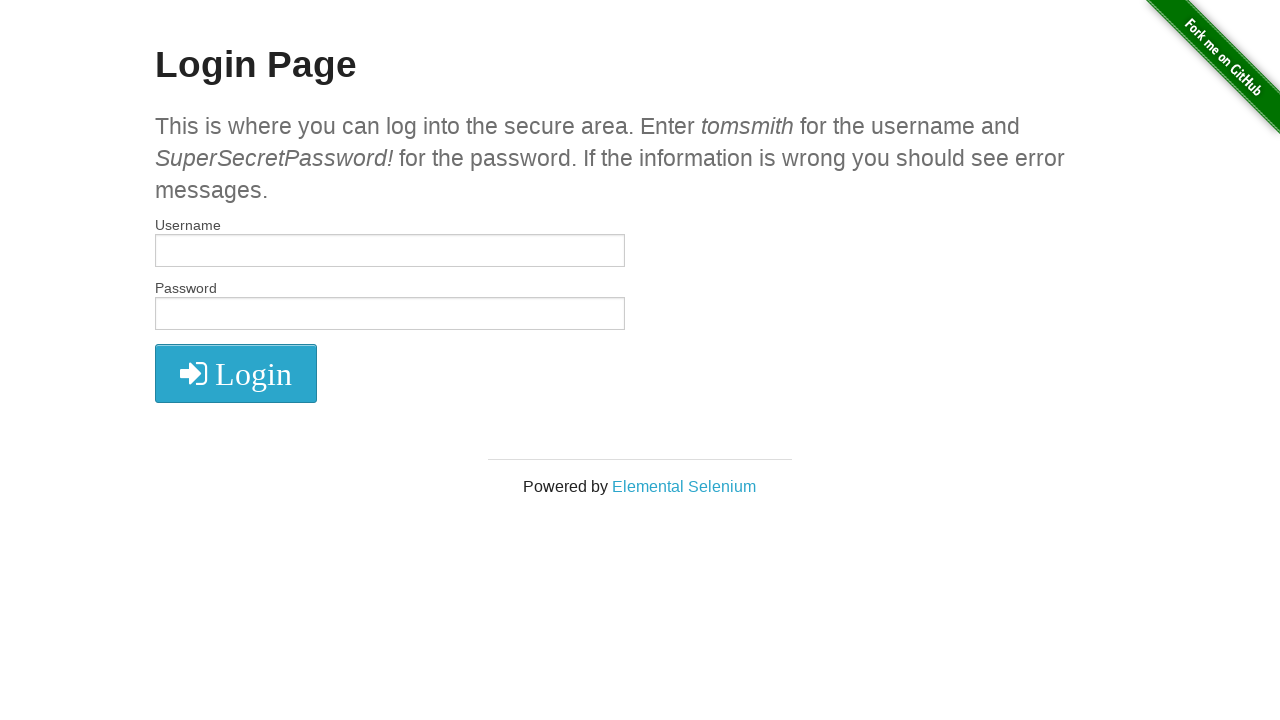

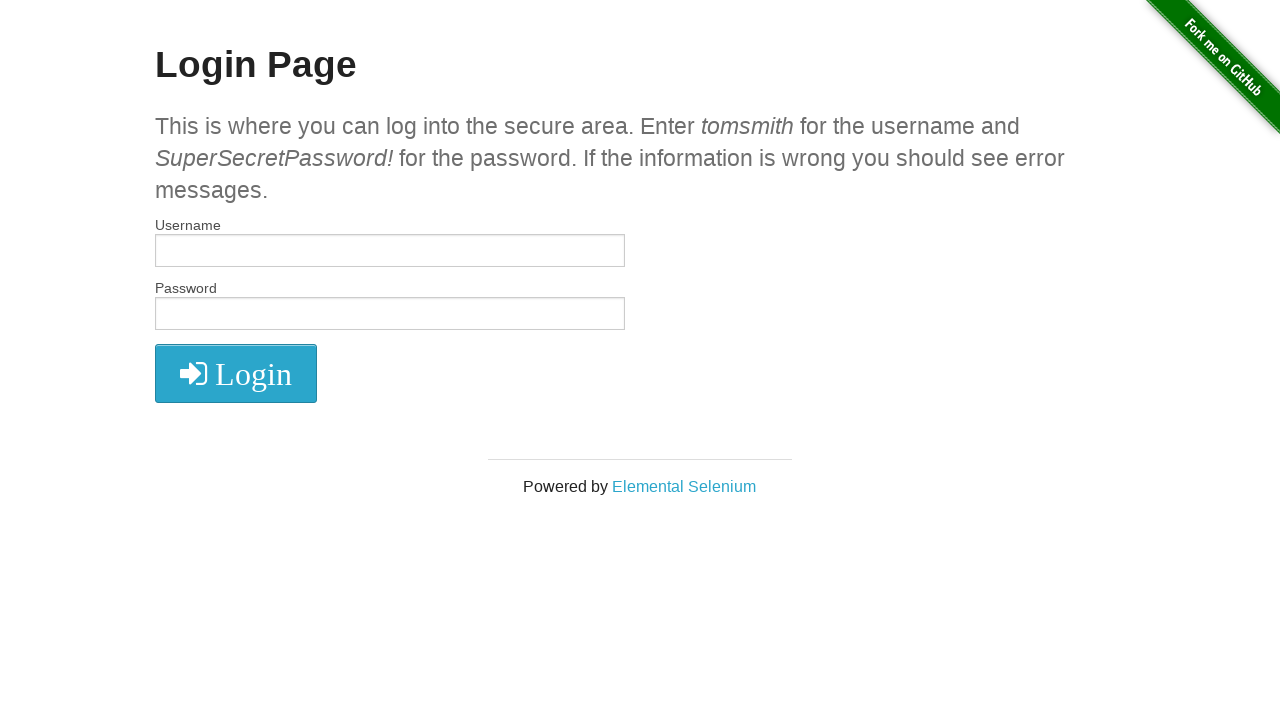